Verifies that the current URL matches the expected OrangeHRM login page URL

Starting URL: https://opensource-demo.orangehrmlive.com/web/index.php/auth/login

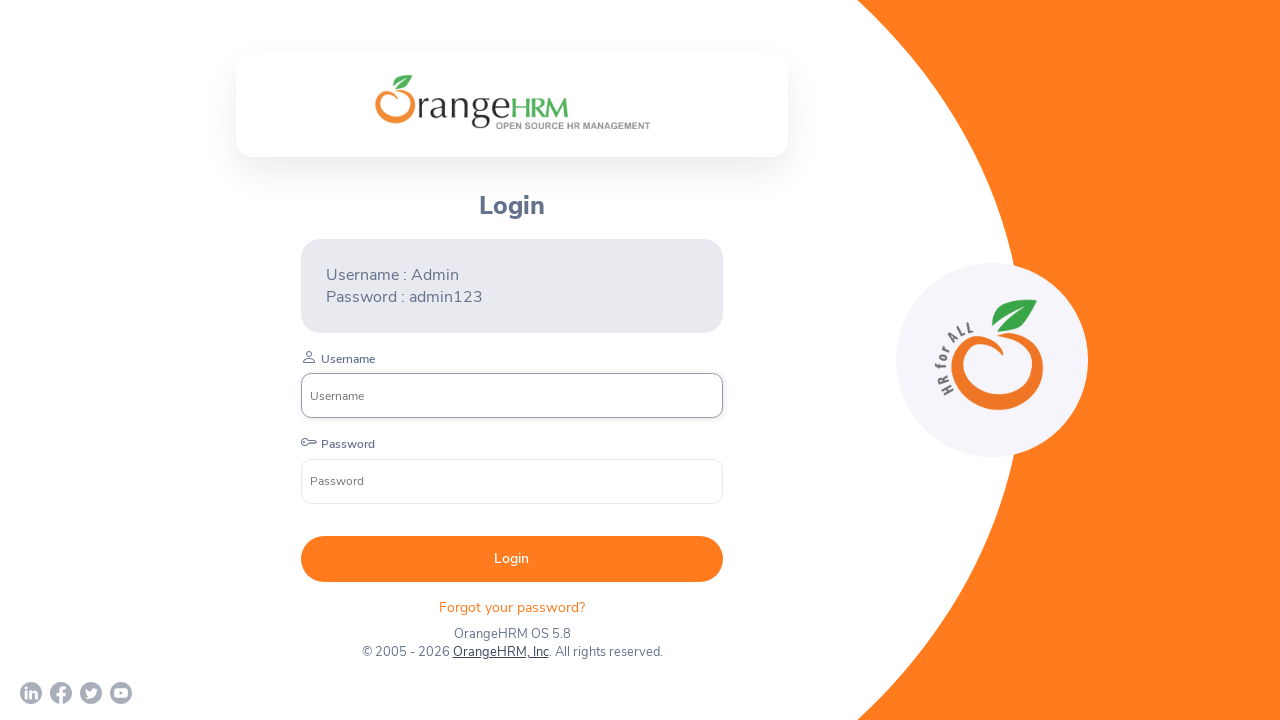

Waited for page to load (domcontentloaded state)
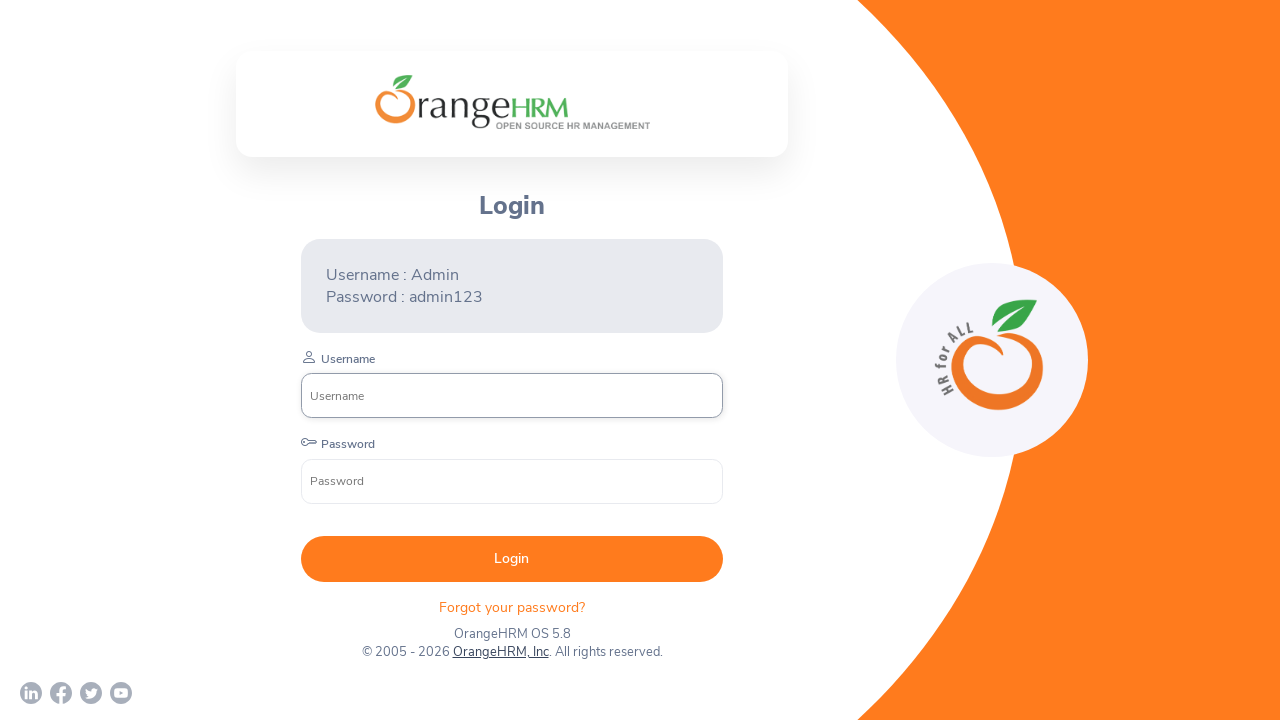

Verified current URL matches OrangeHRM login page URL
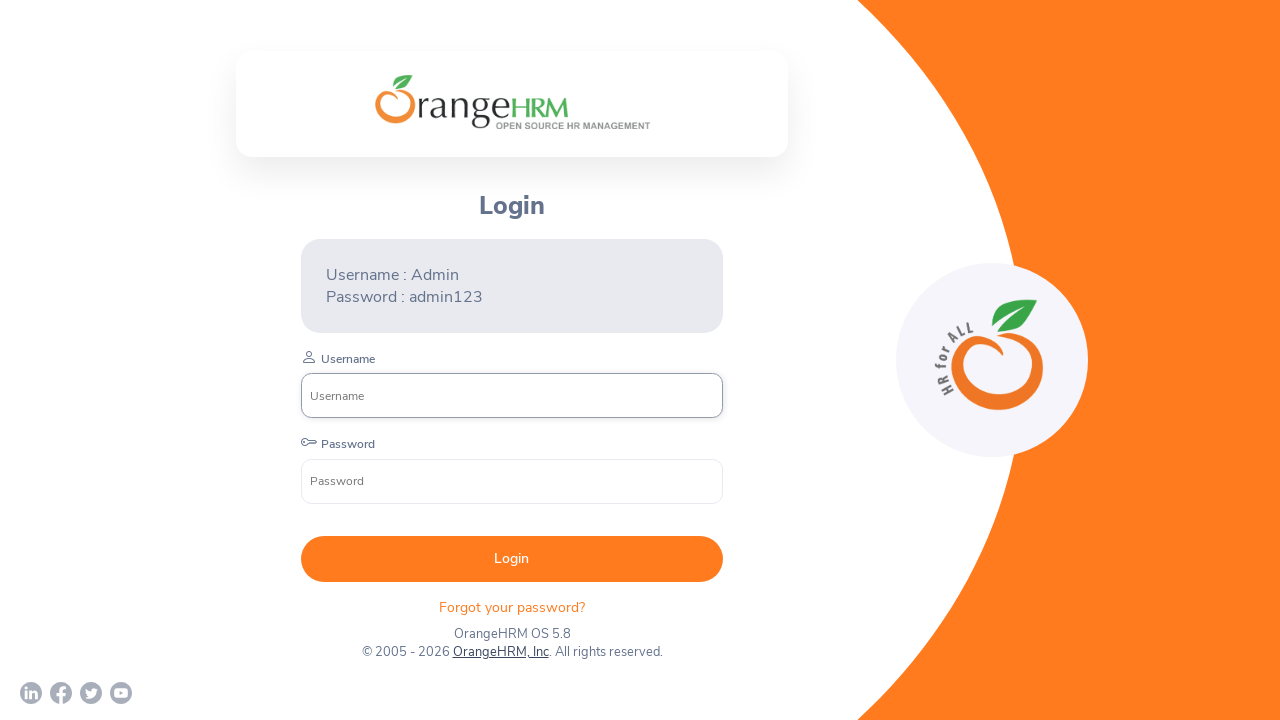

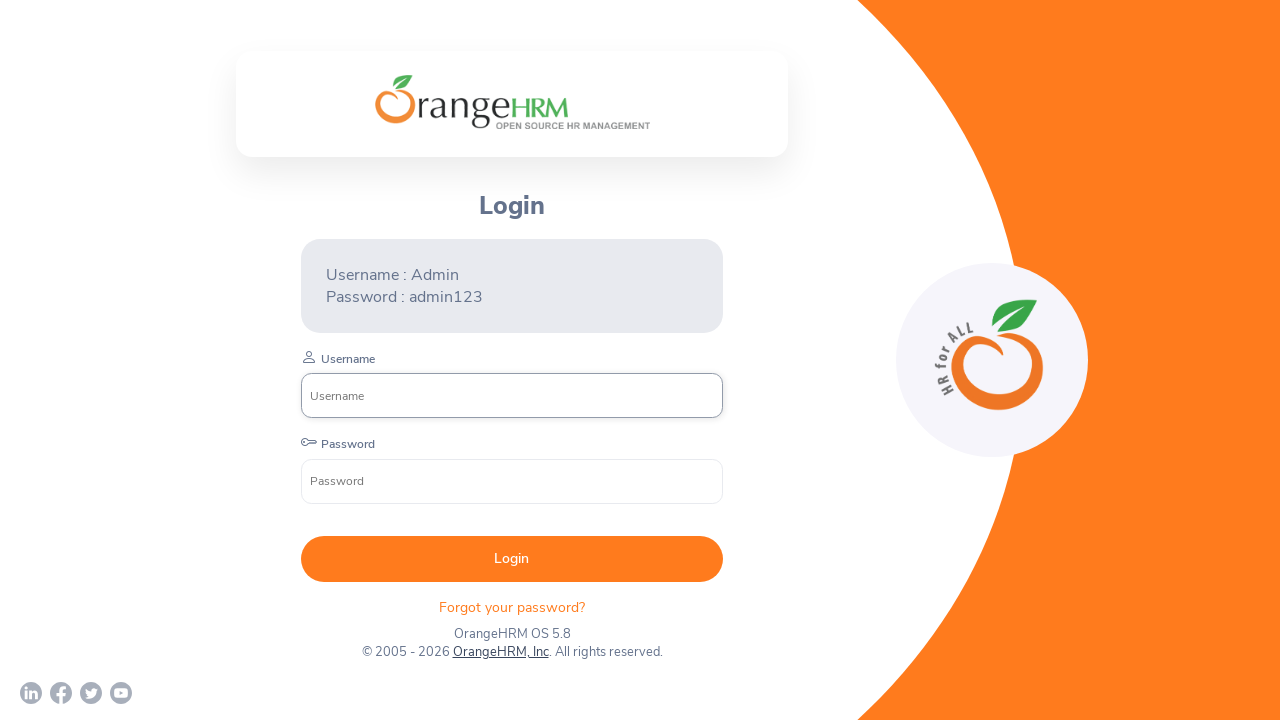